Tests clicking through a sequence of four buttons that appear dynamically, waiting for each button to become visible and enabled before clicking, then verifies the success message is displayed.

Starting URL: https://eviltester.github.io/synchole/buttons.html

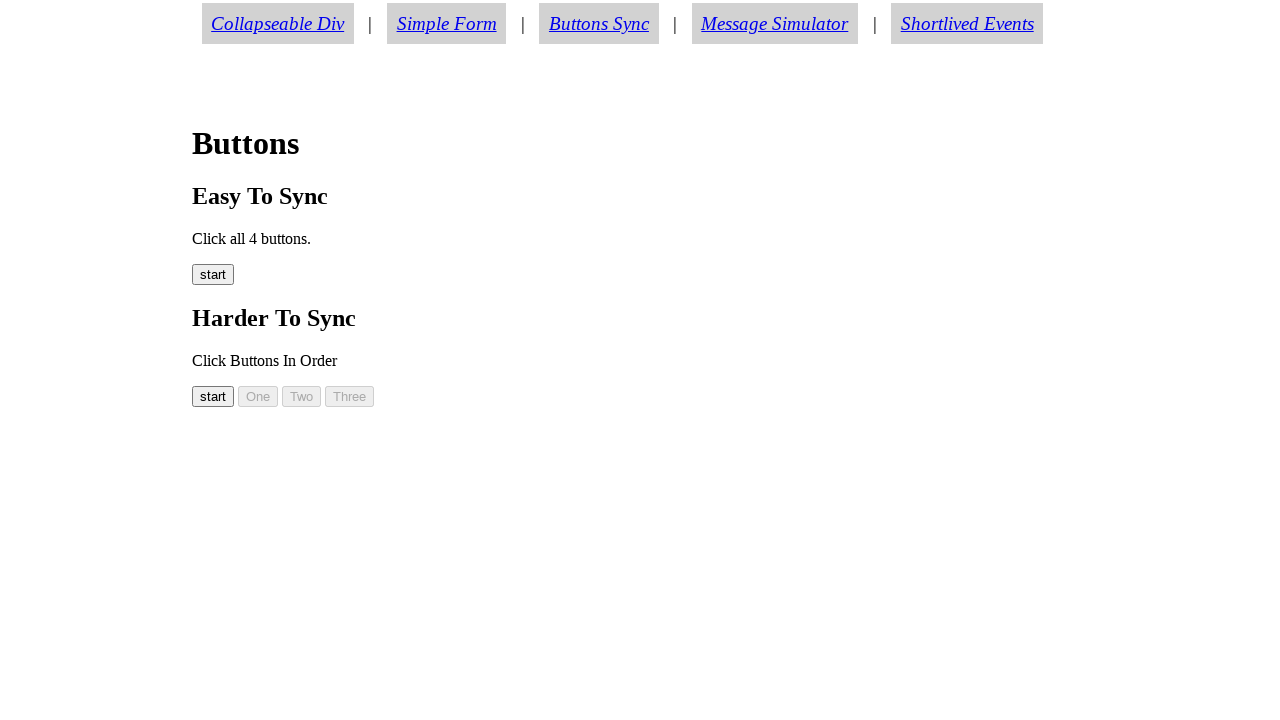

Navigated to buttons test page
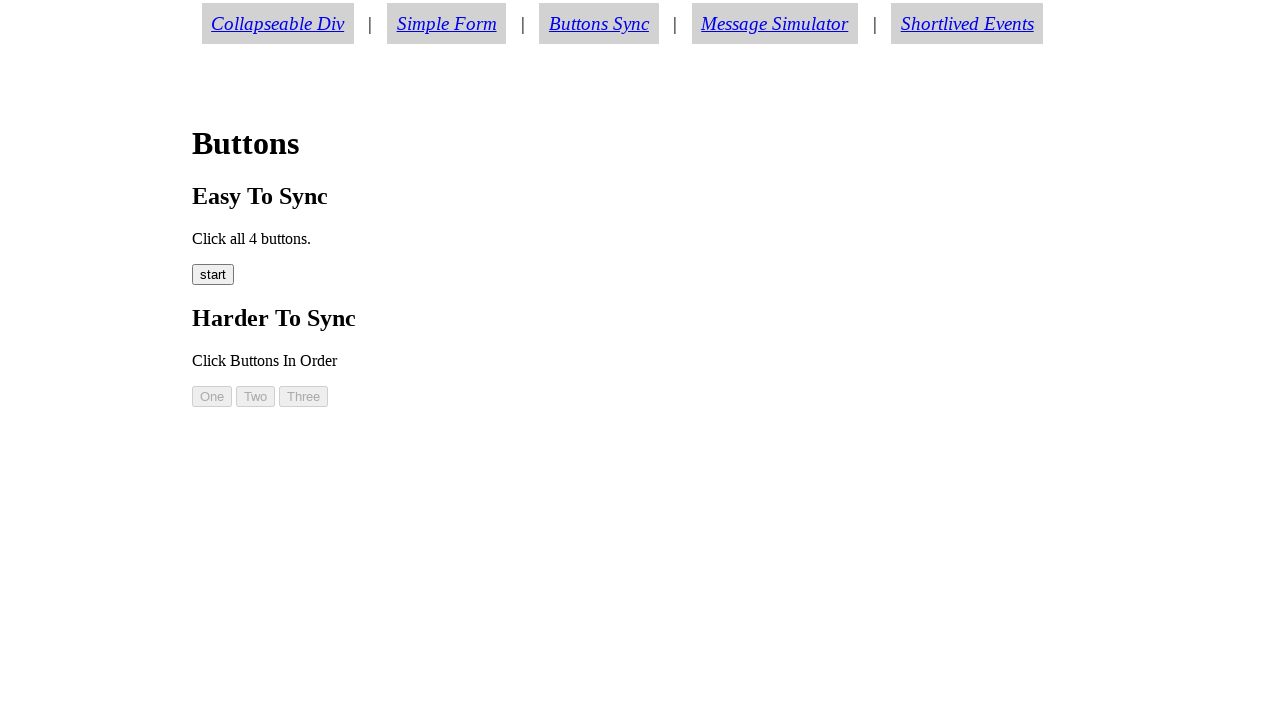

Start button (button00) became visible
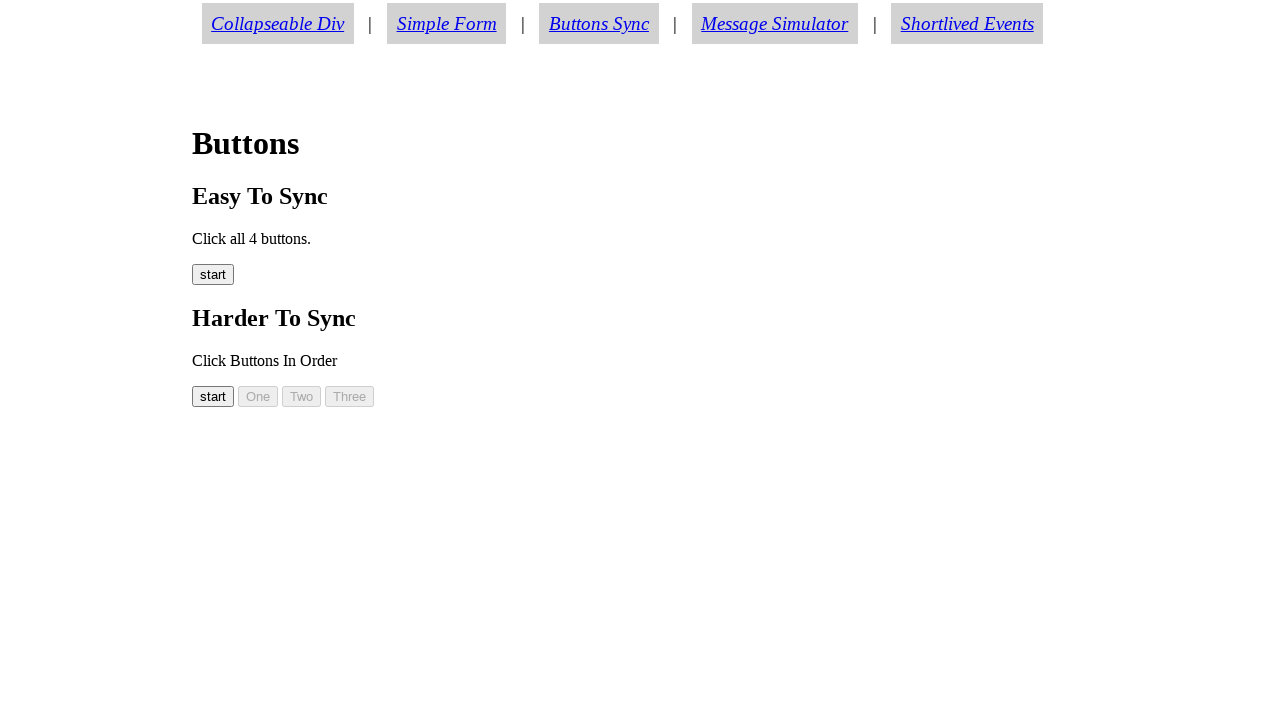

Clicked the start button (button00) at (213, 396) on #button00
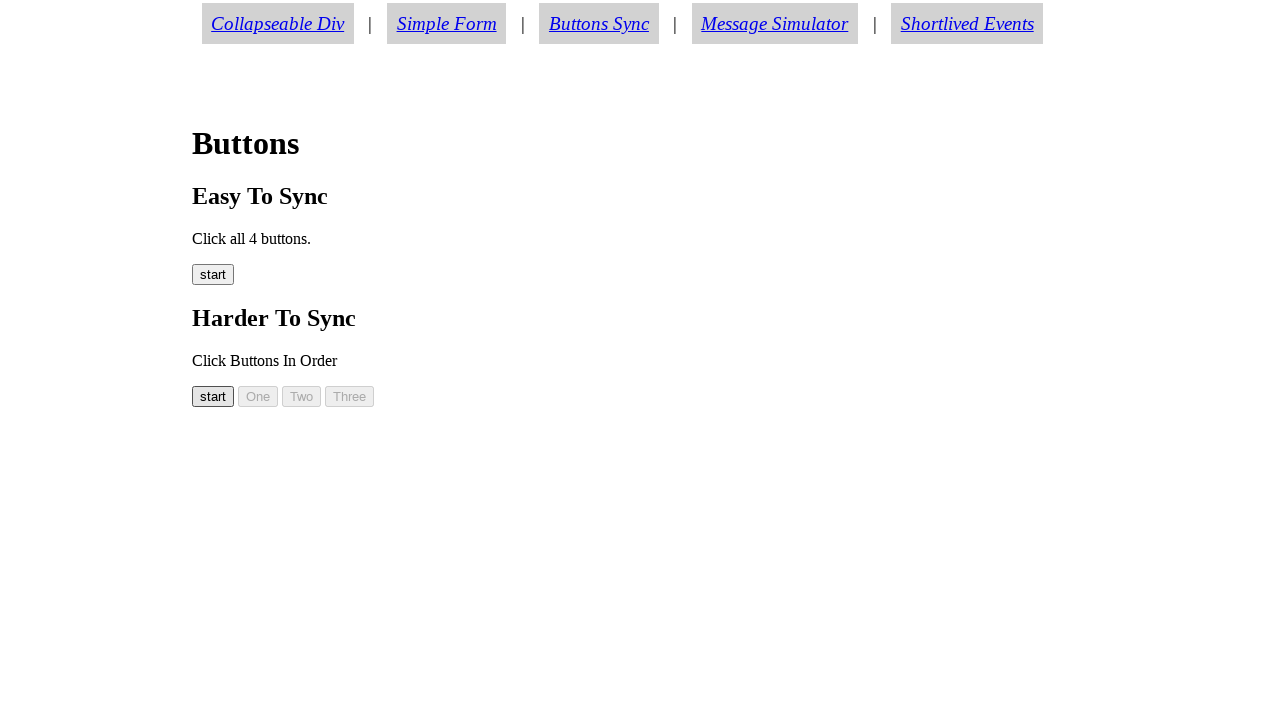

Second button (button01) became visible
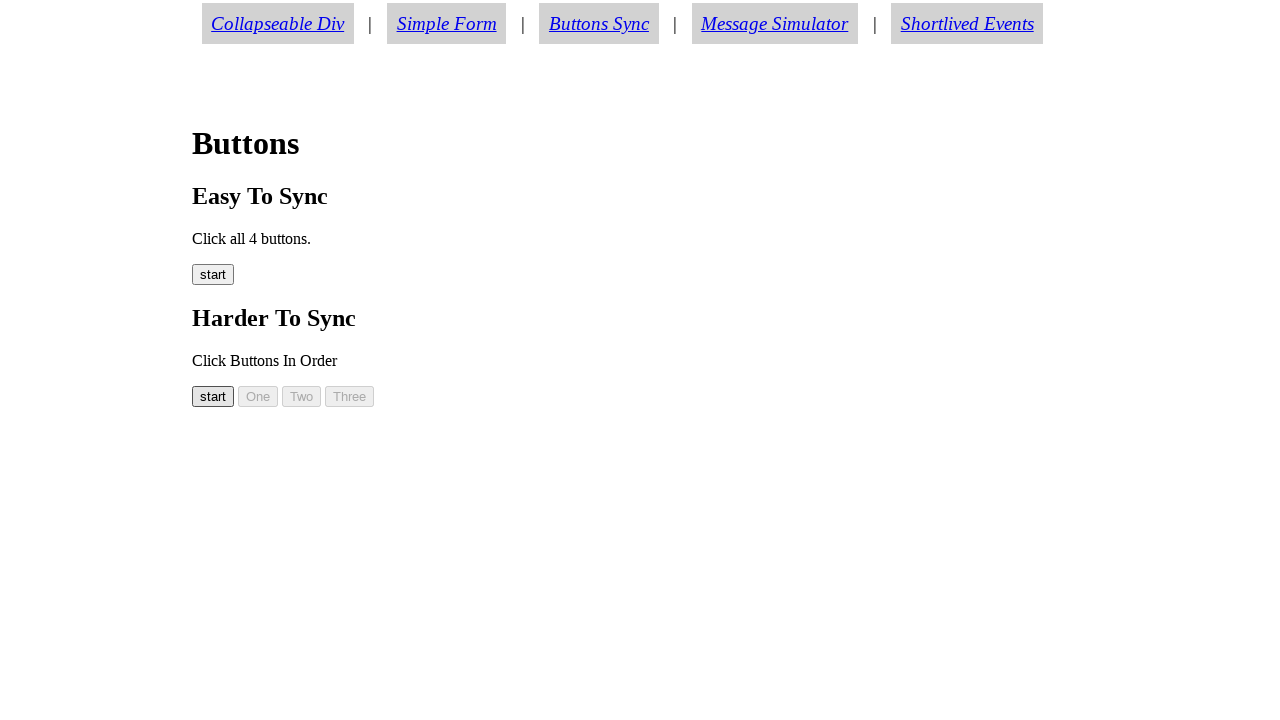

Clicked the second button (button01) at (258, 396) on #button01
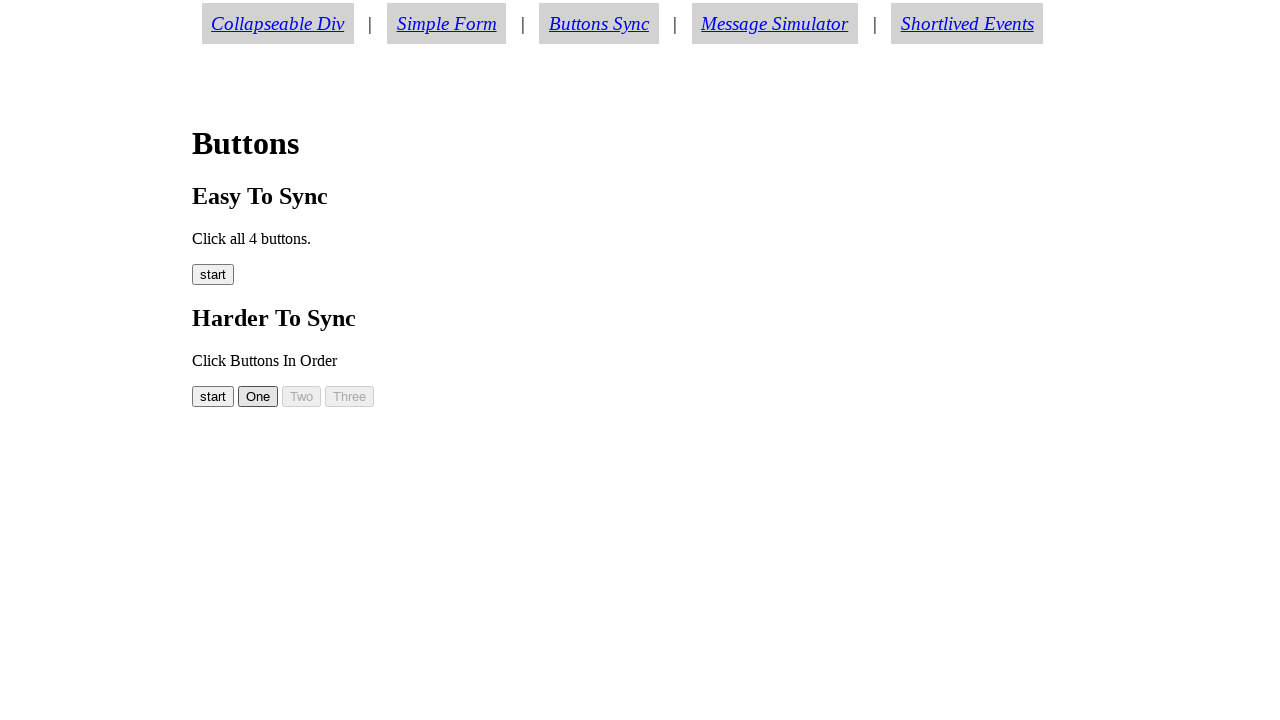

Third button (button02) became visible
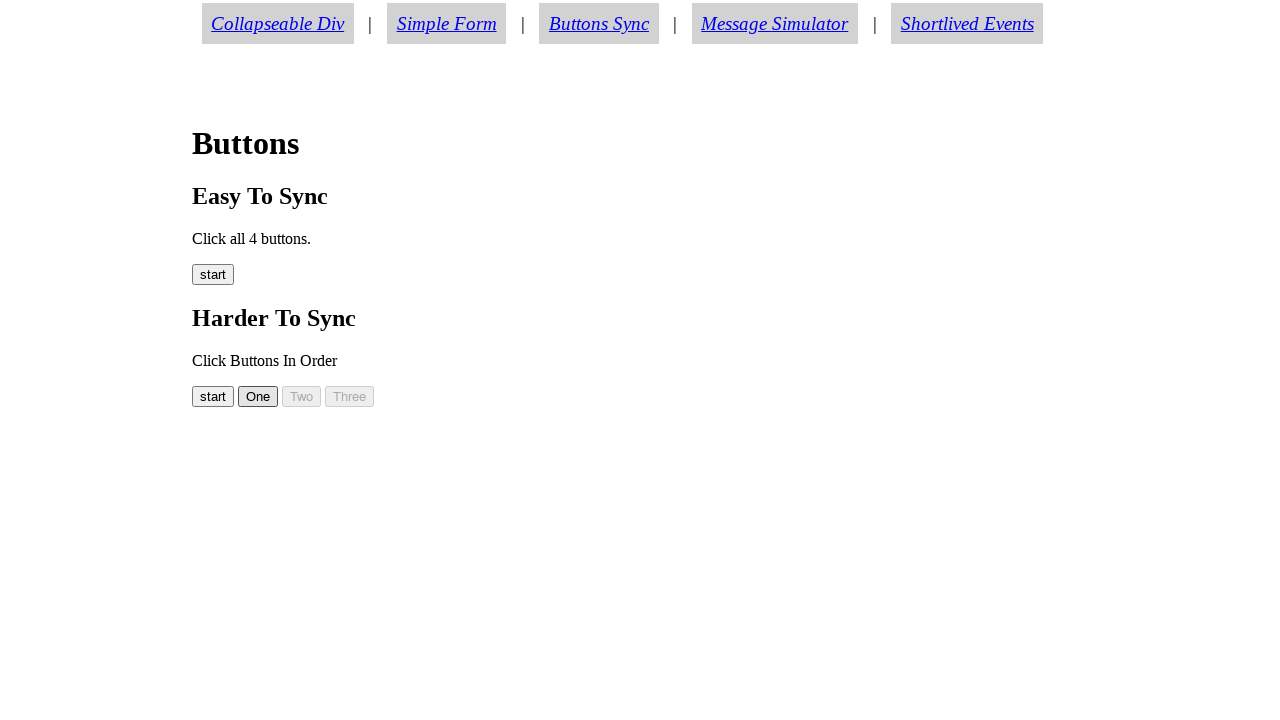

Clicked the third button (button02) at (302, 396) on #button02
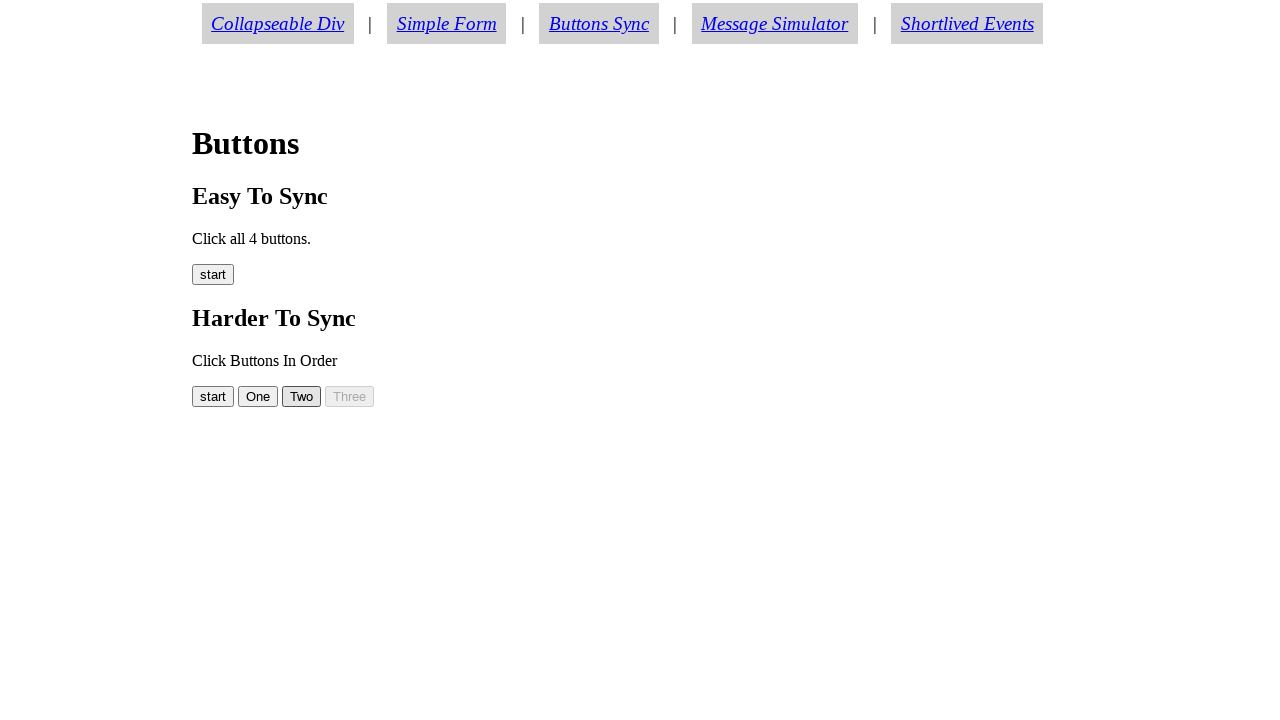

Fourth button (button03) became visible
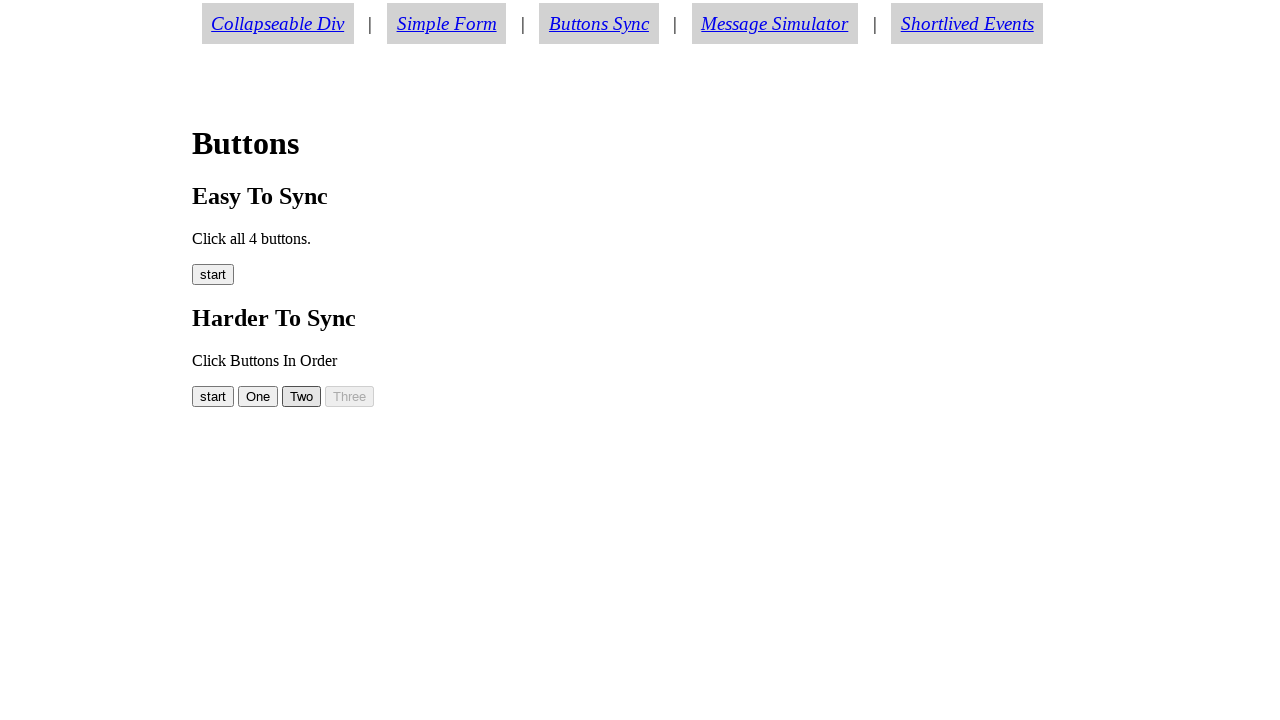

Clicked the fourth button (button03) at (350, 396) on #button03
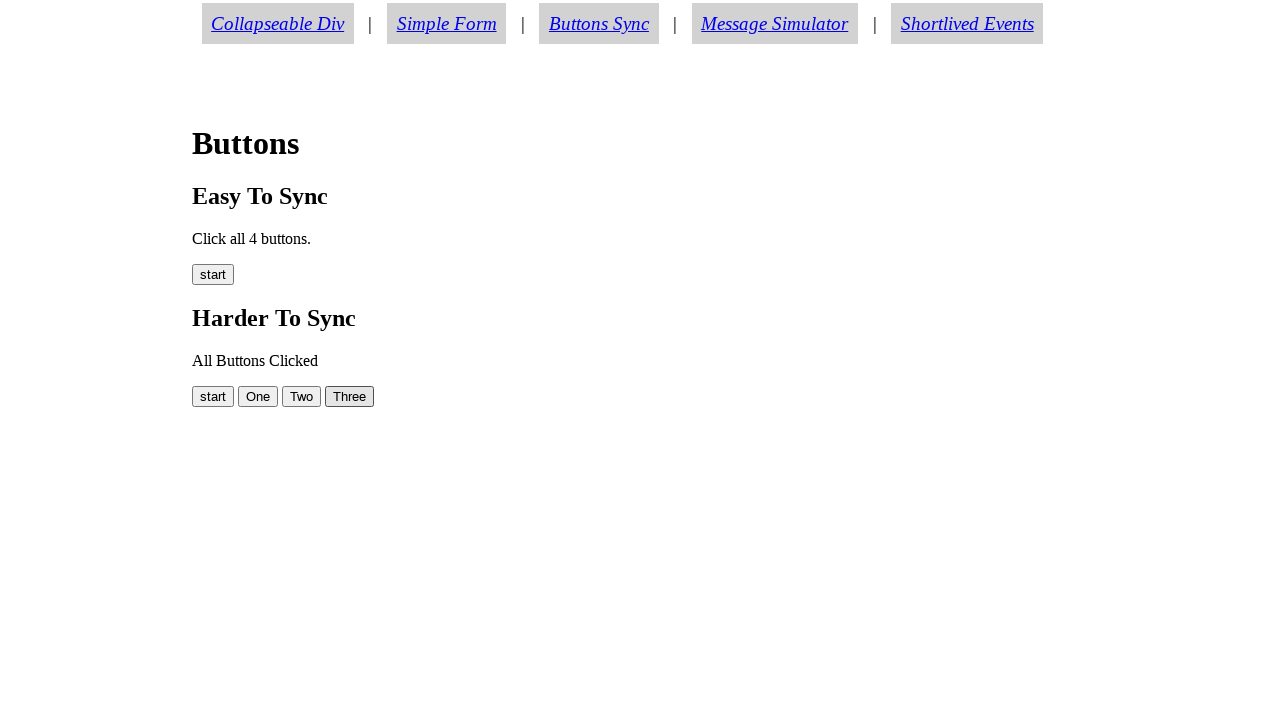

Success message element became visible
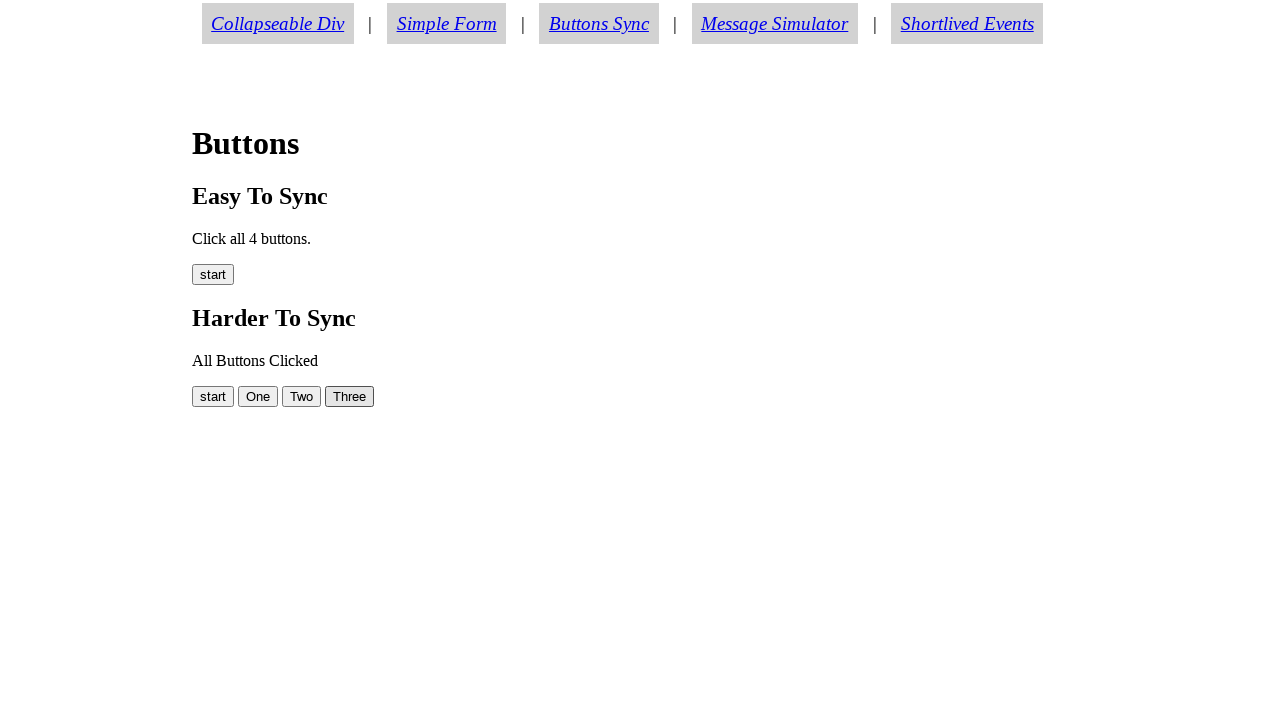

Verified success message displays 'All Buttons Clicked'
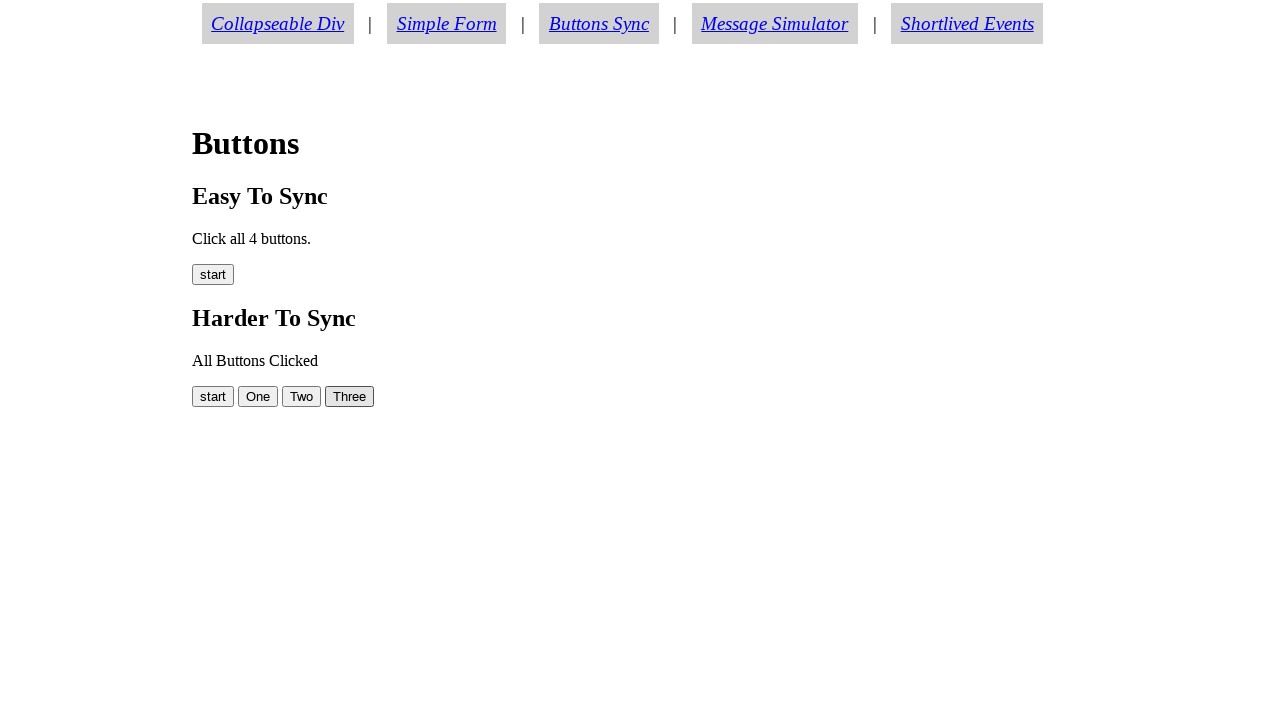

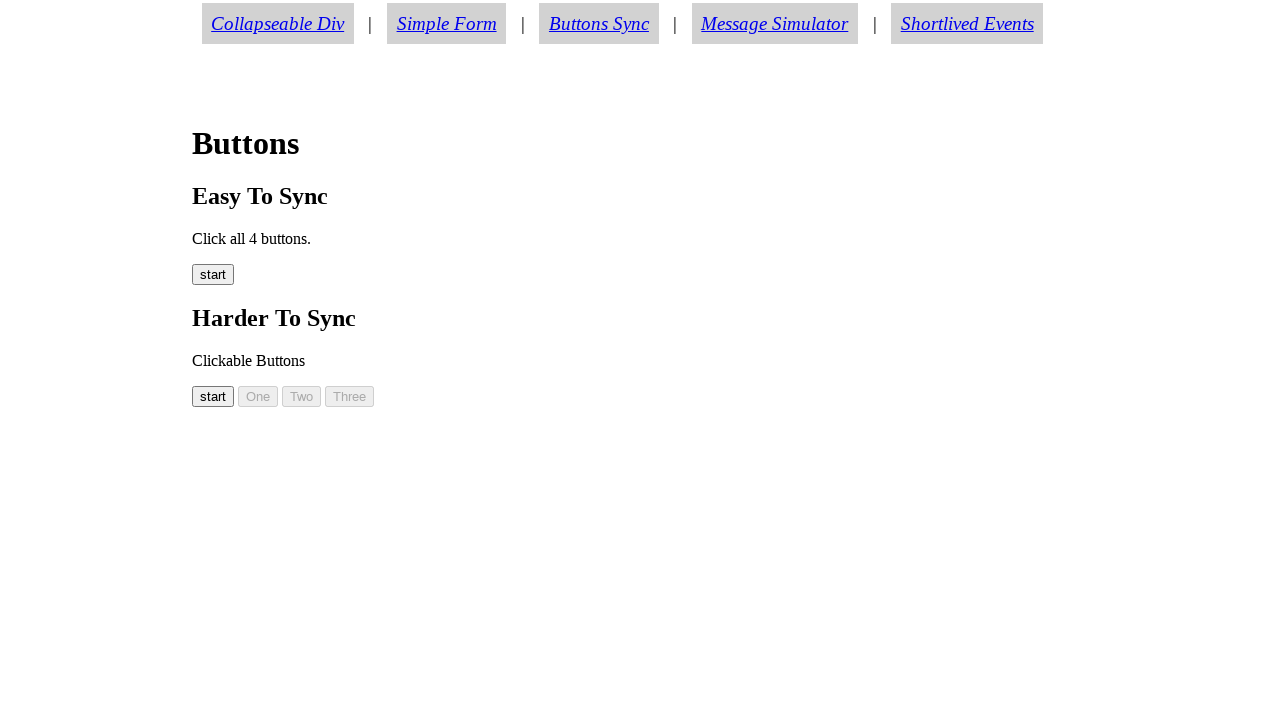